Tests Google Translate by entering text in English and translating it to French, then entering another text and translating to Arabic

Starting URL: https://translate.google.com/?sl=auto&tl=fr&op=translate

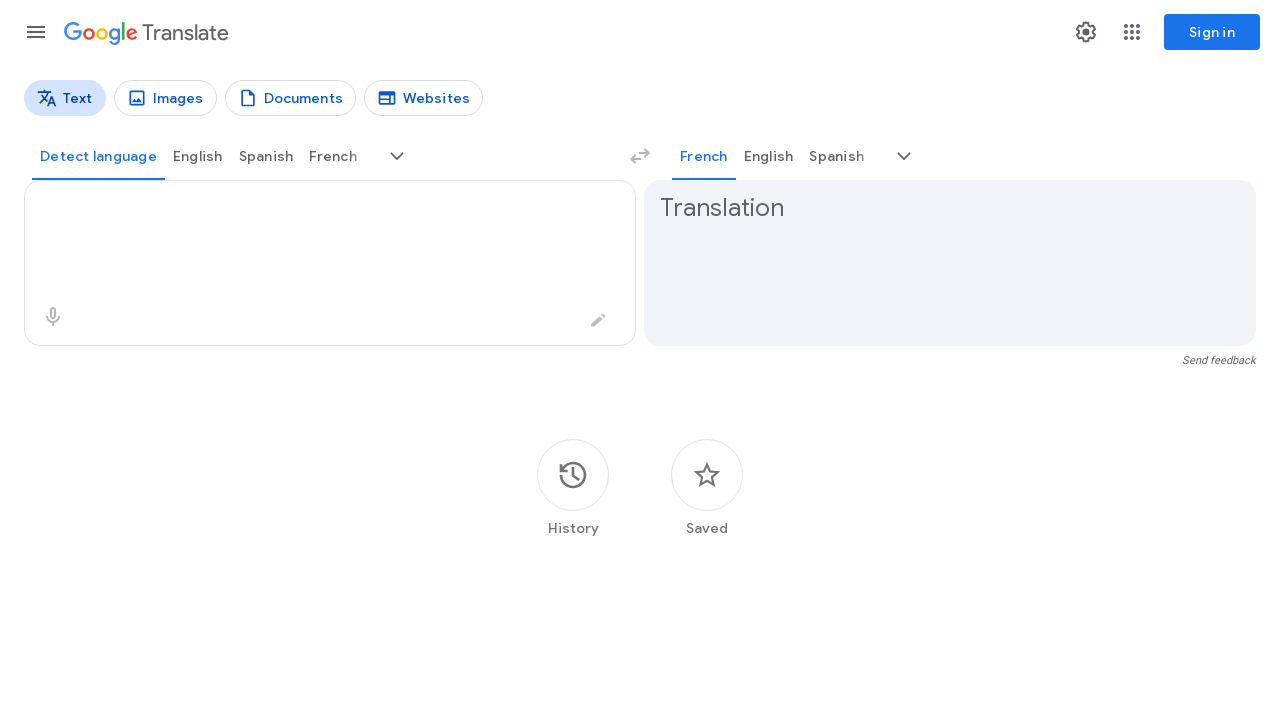

Cleared textarea input field on xpath=//textarea >> nth=0
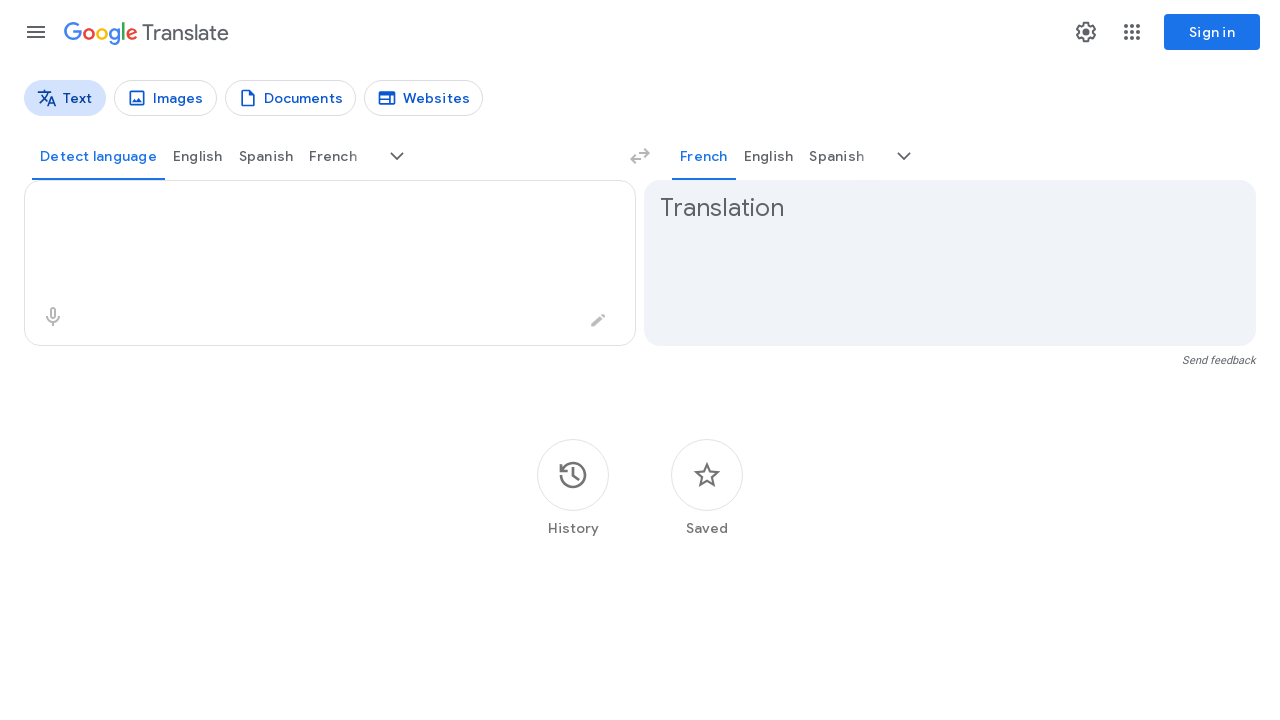

Entered English text 'as a matter of fact' for French translation on xpath=//textarea >> nth=0
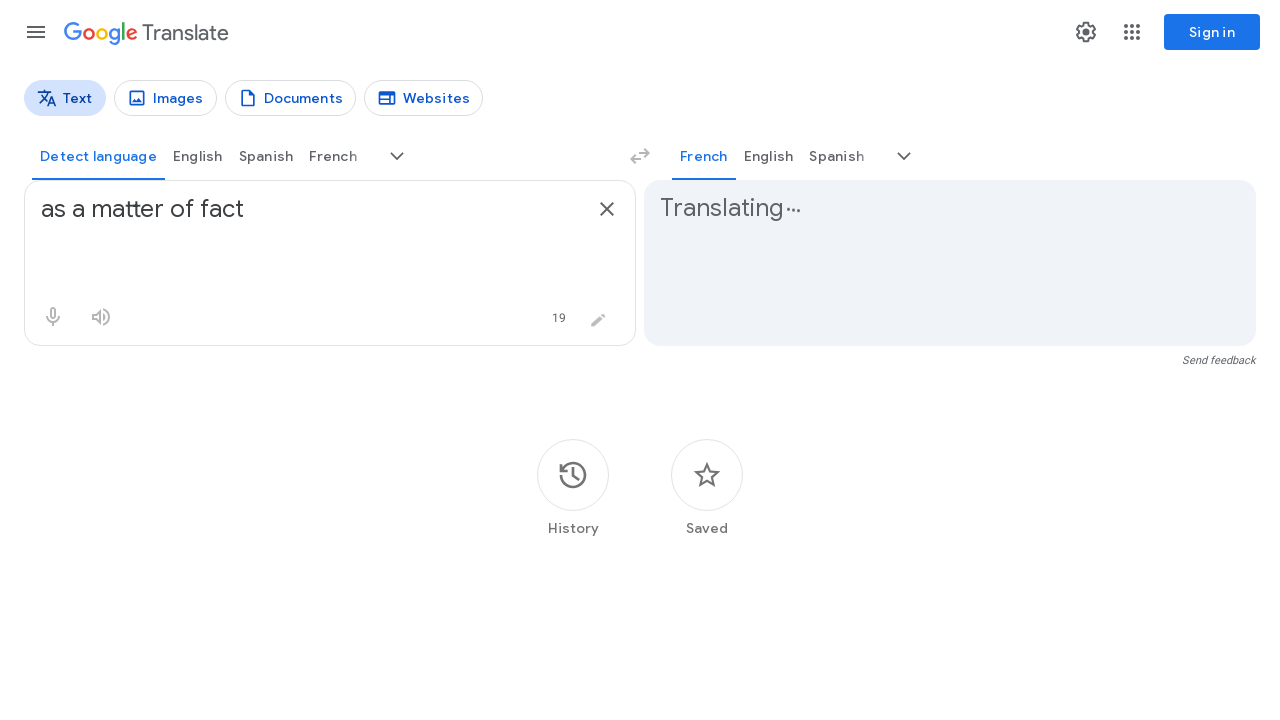

Waited 2 seconds for French translation to generate
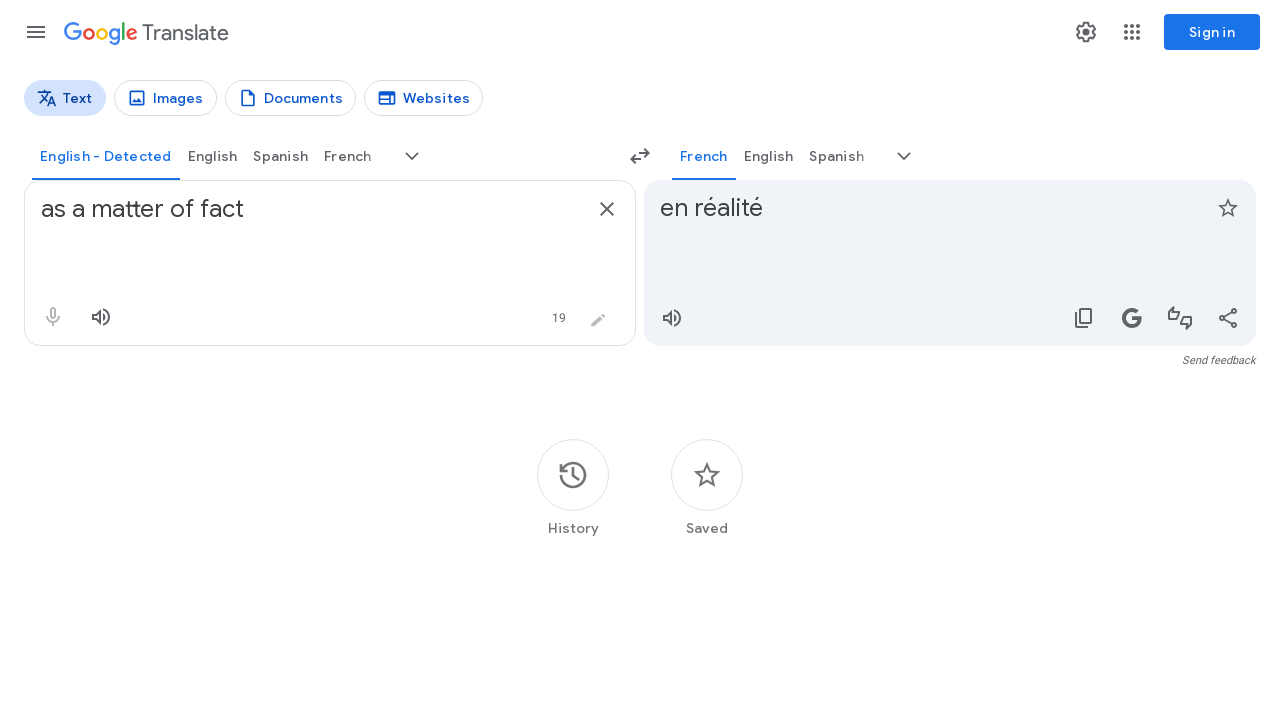

French translation result appeared
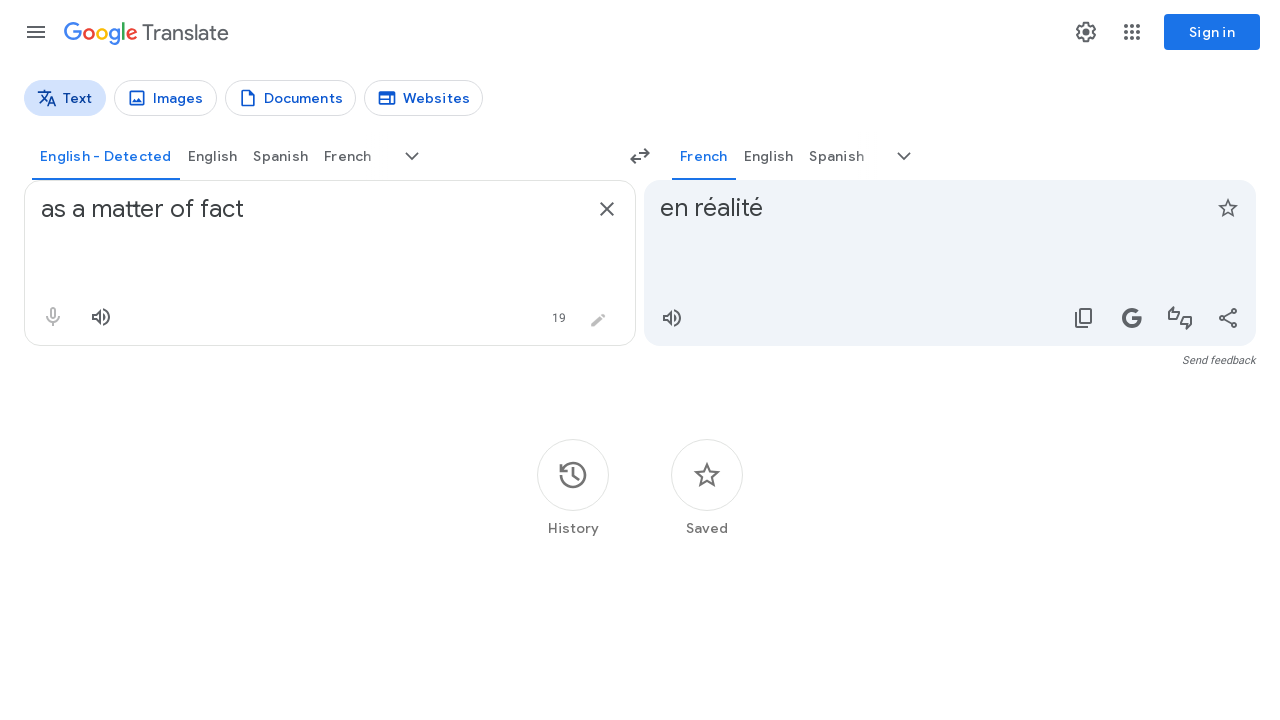

Navigated to Google Translate with Arabic as target language
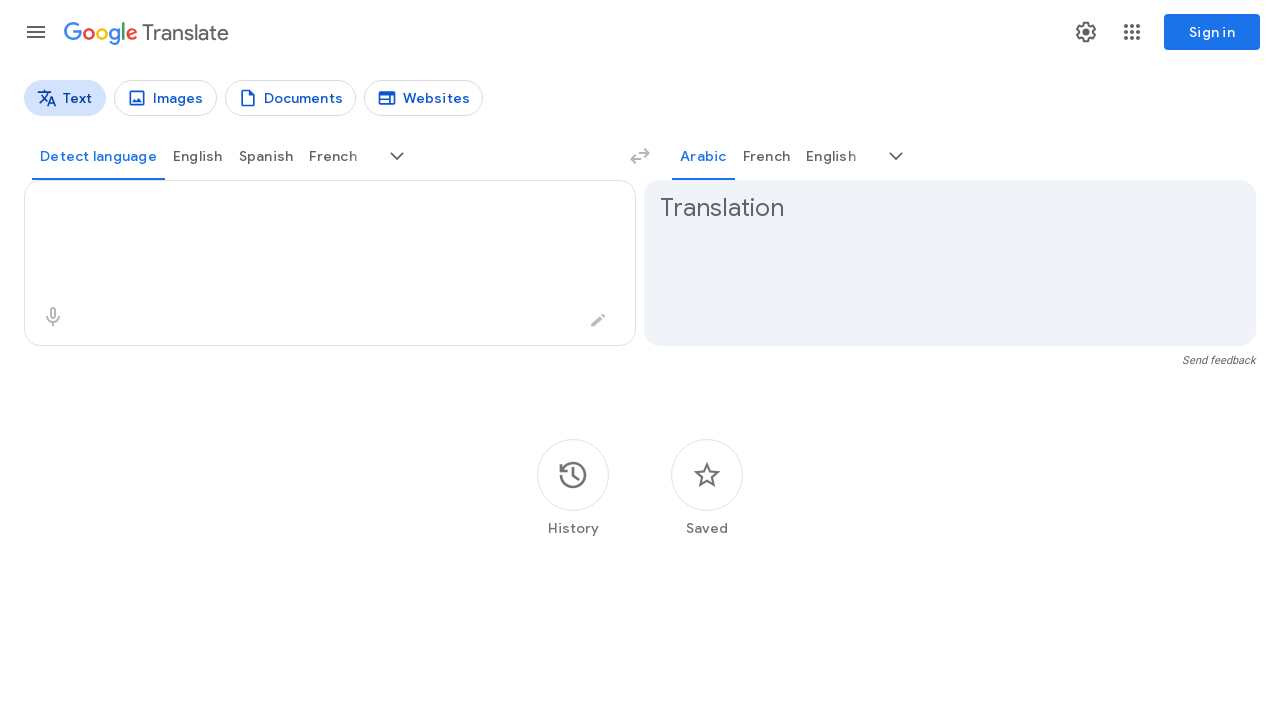

Cleared textarea input field for second translation on xpath=//textarea >> nth=0
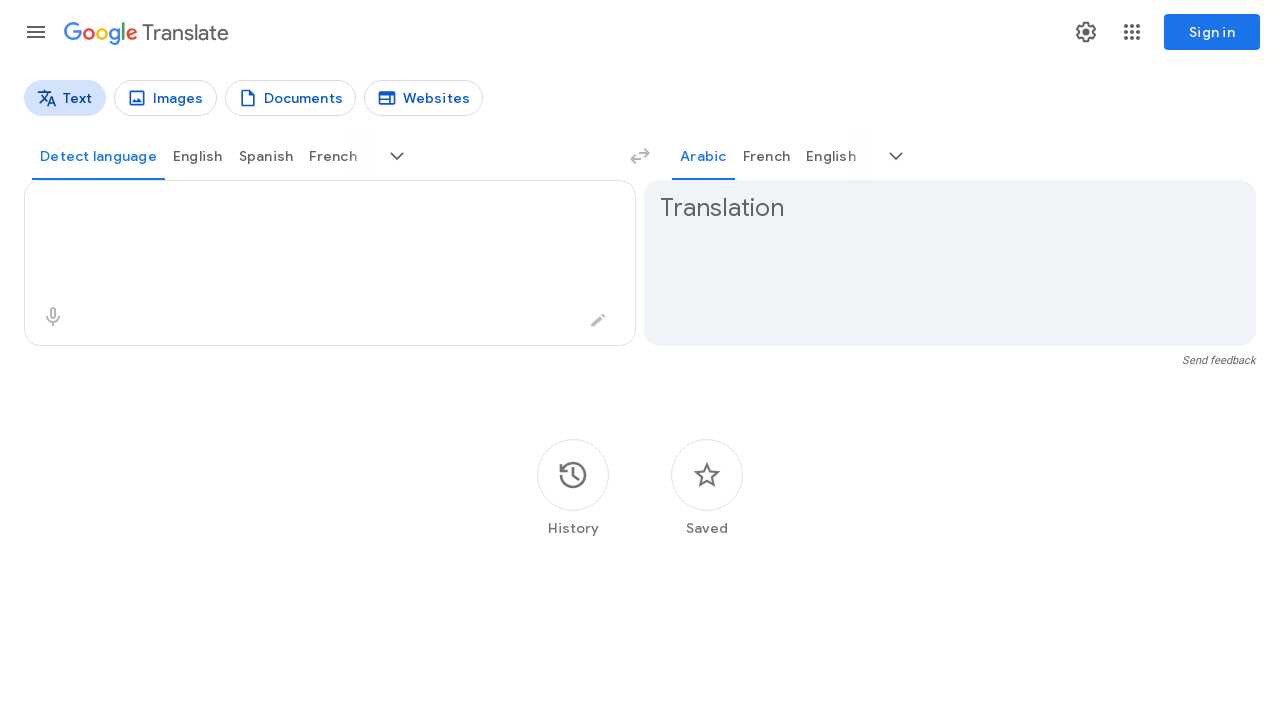

Entered English text 'compendious' for Arabic translation on xpath=//textarea >> nth=0
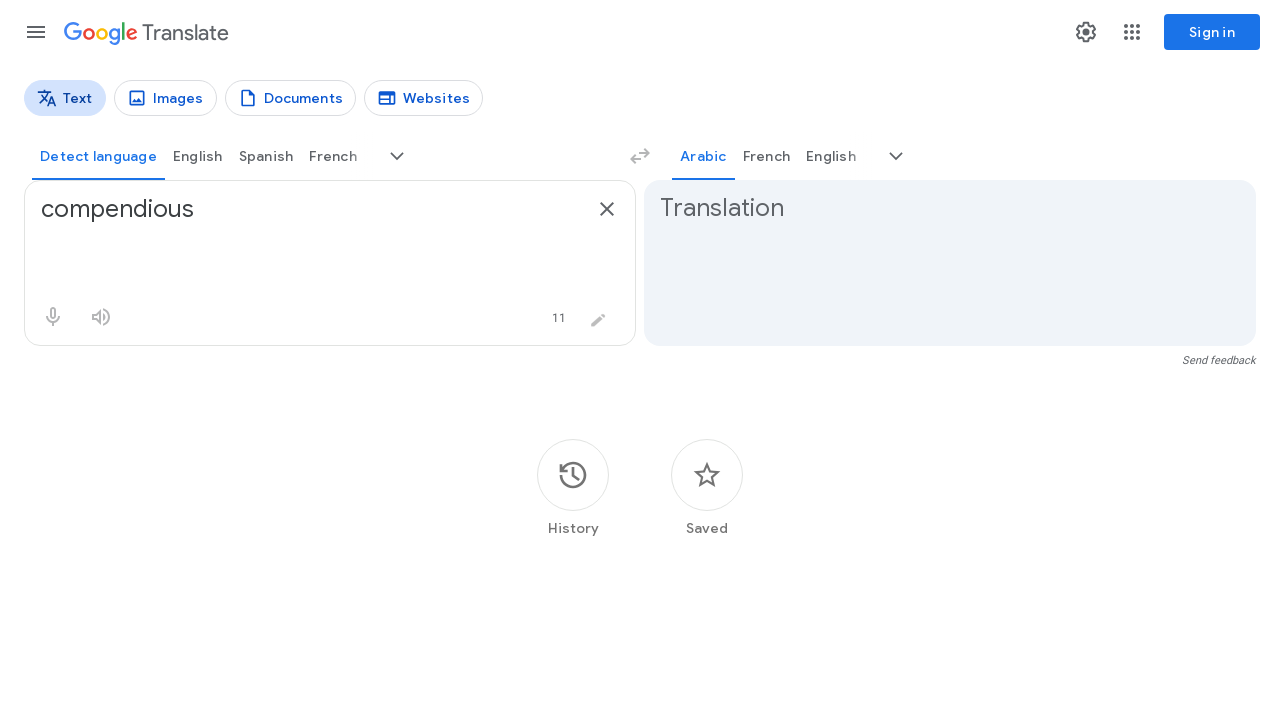

Waited 2 seconds for Arabic translation to generate
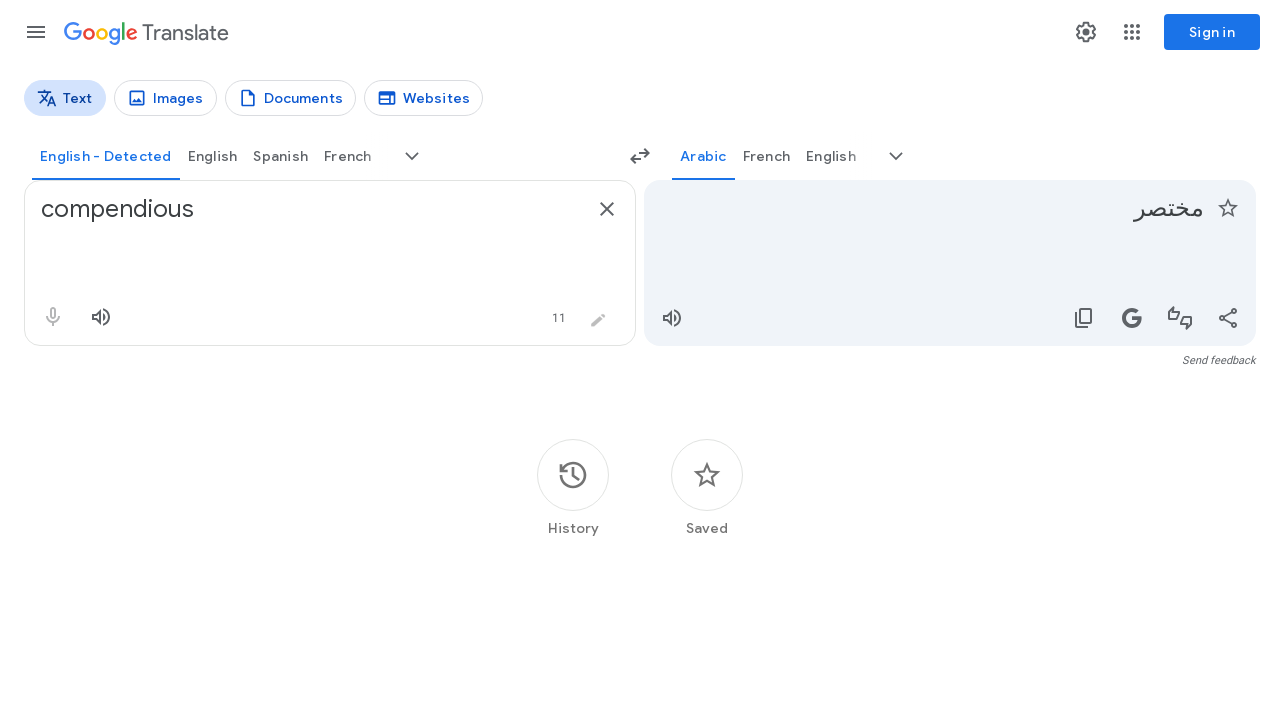

Arabic translation result appeared
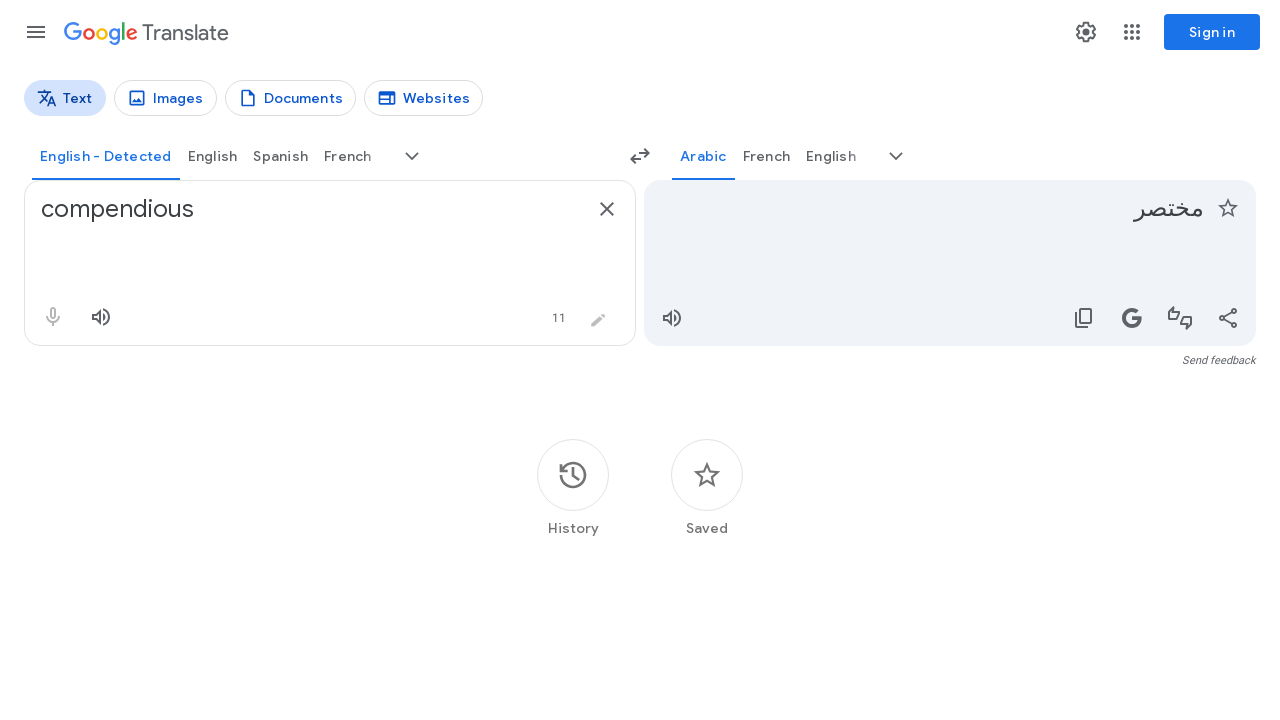

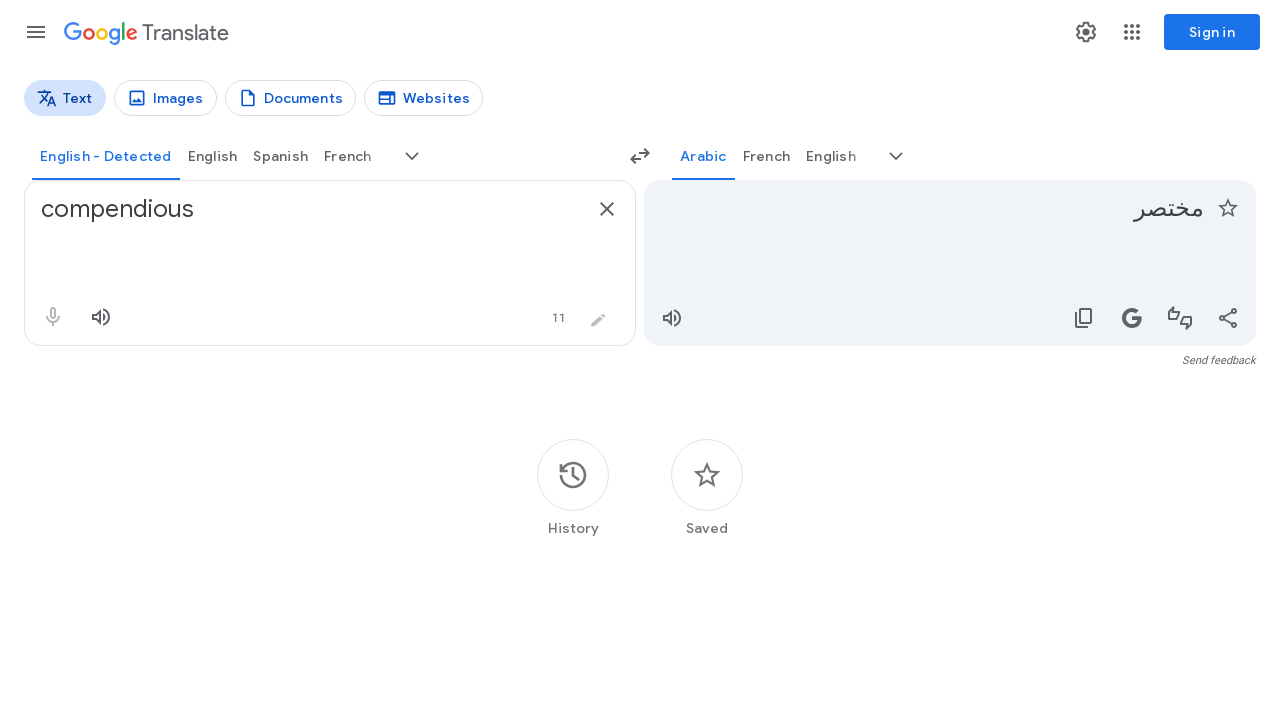